Tests adding multiple items (Potato, Beans, Pista) to cart and verifies the correct items appear in the cart preview.

Starting URL: https://rahulshettyacademy.com/seleniumPractise/#/

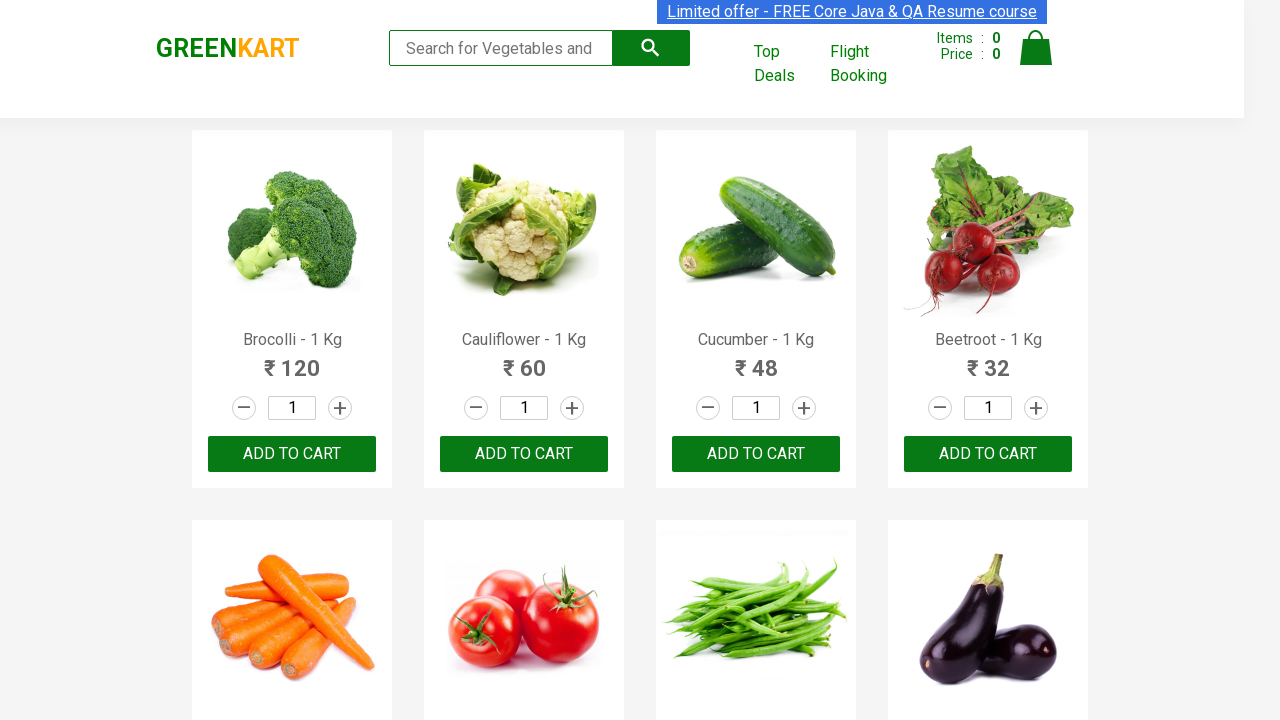

Waited for product names to load on the page
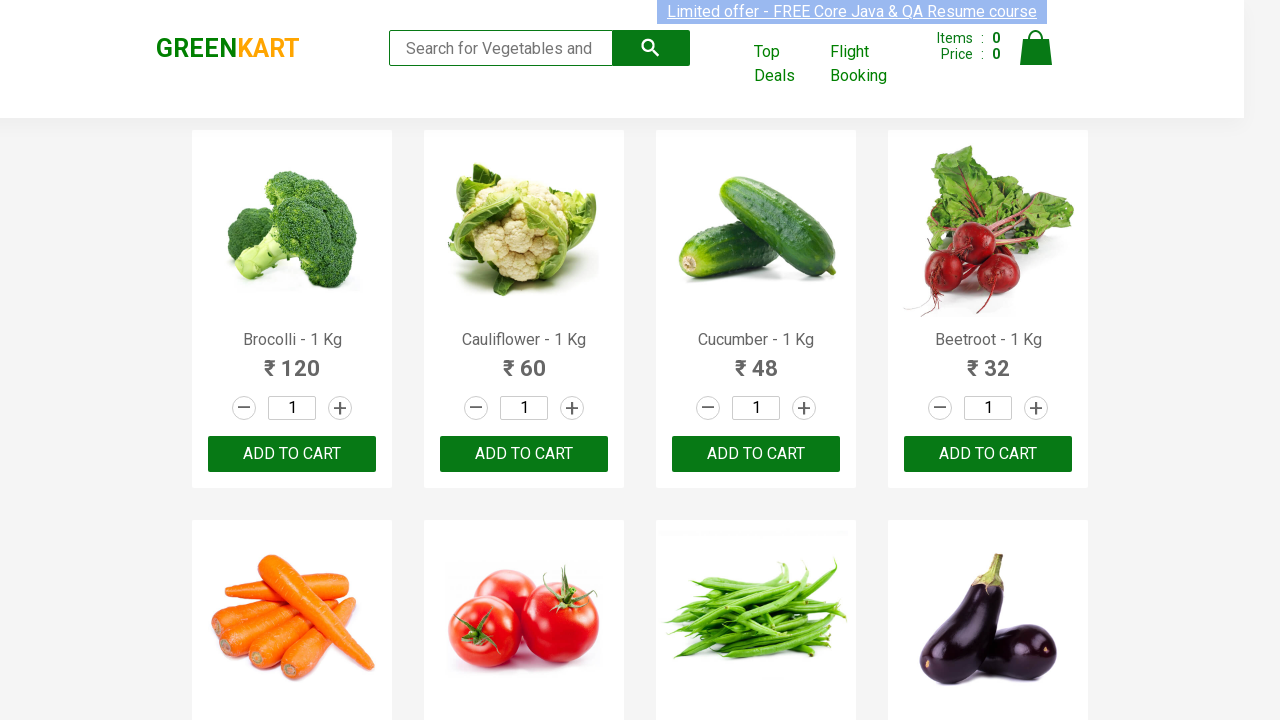

Retrieved all product elements from the page
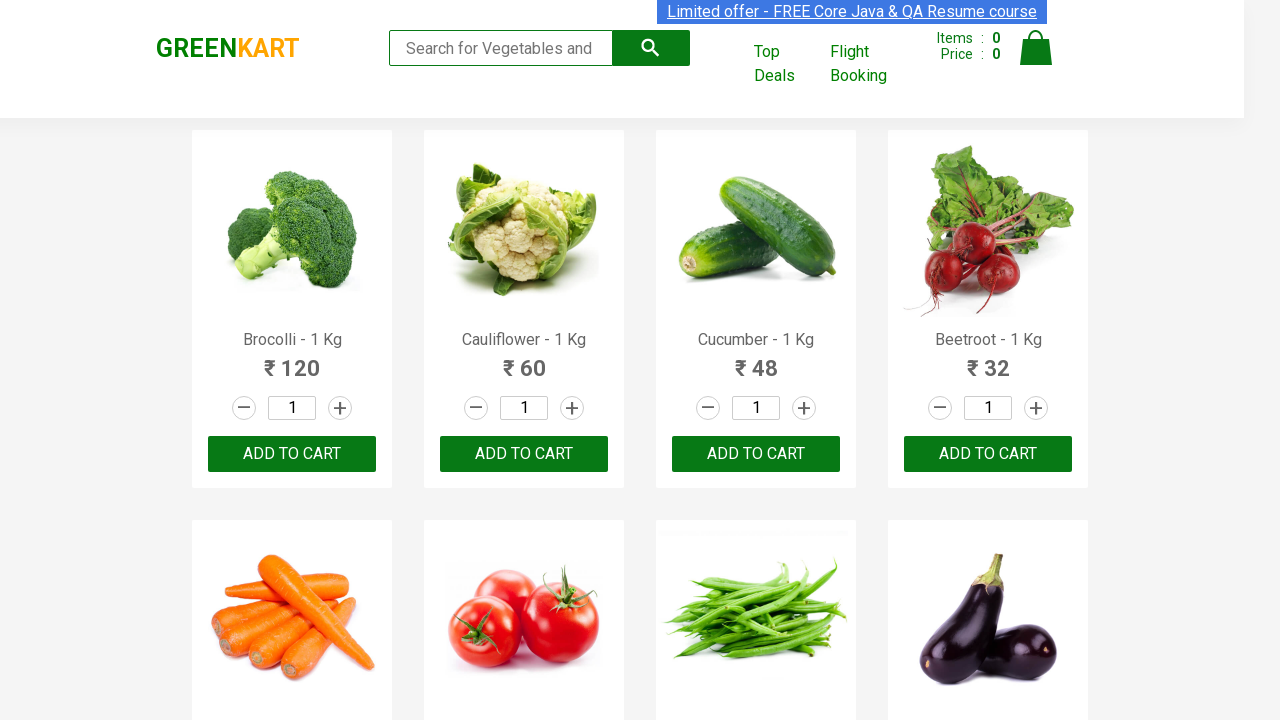

Added 'Beans - 1 Kg' to cart at (756, 360) on div.product-action button[type='button'] >> nth=6
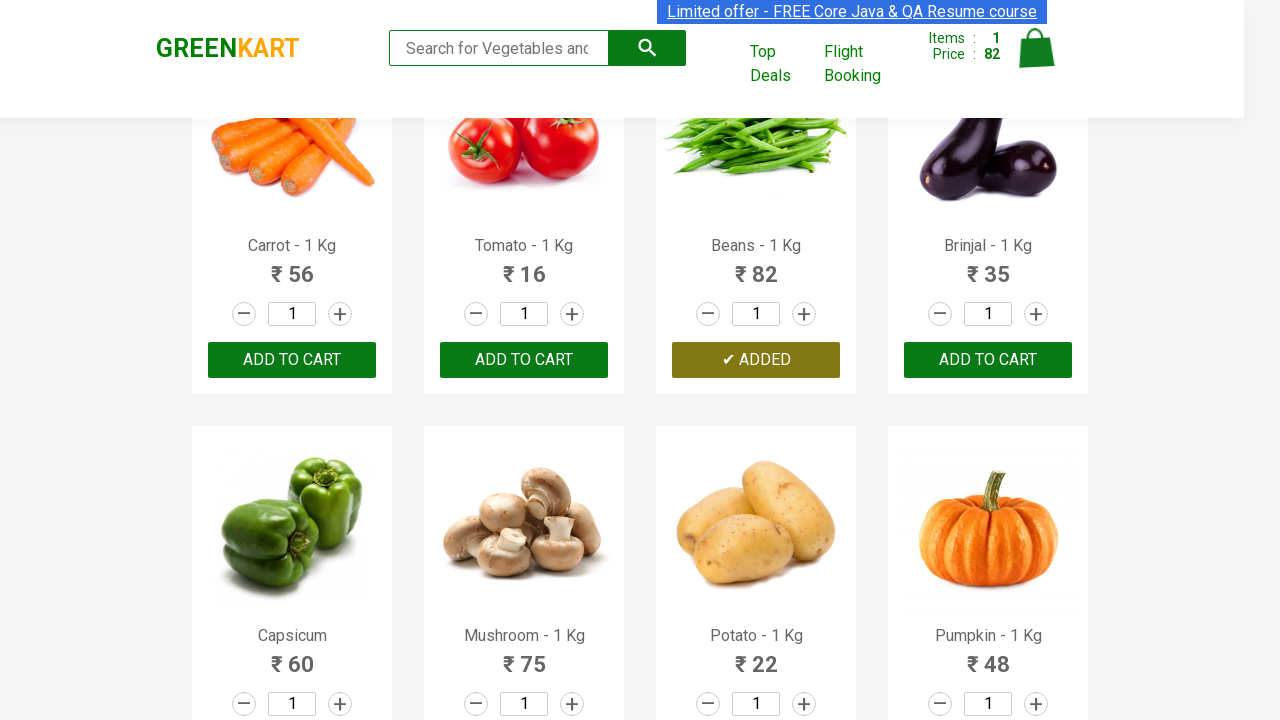

Added 'Potato - 1 Kg' to cart at (756, 360) on div.product-action button[type='button'] >> nth=10
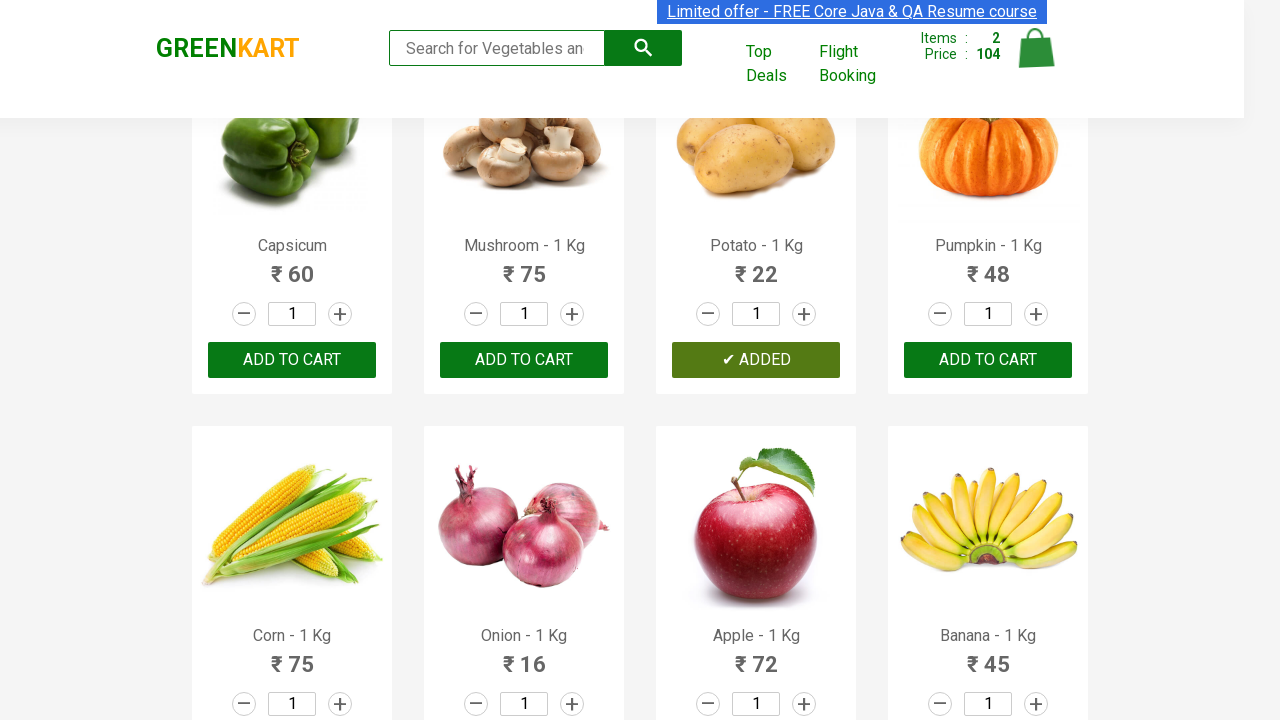

Added 'Pista - 1/4 Kg' to cart at (756, 360) on div.product-action button[type='button'] >> nth=26
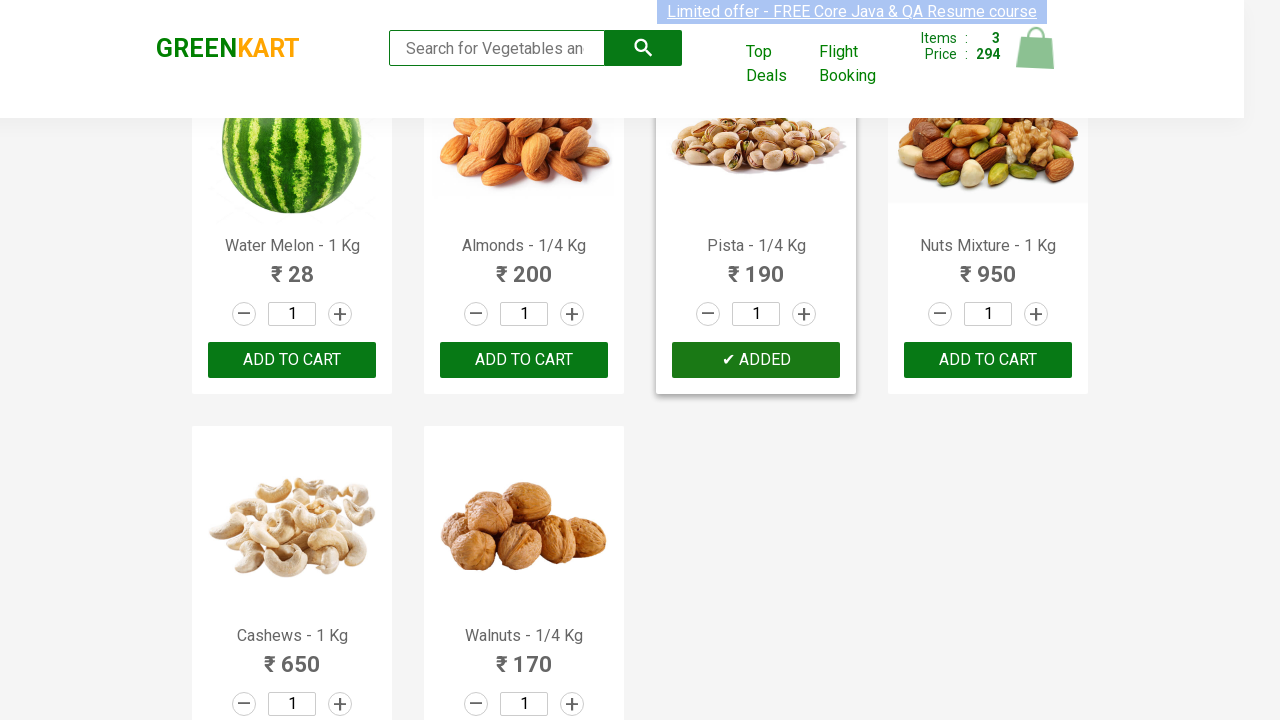

Clicked on cart icon to open cart preview at (1036, 48) on img[alt='Cart']
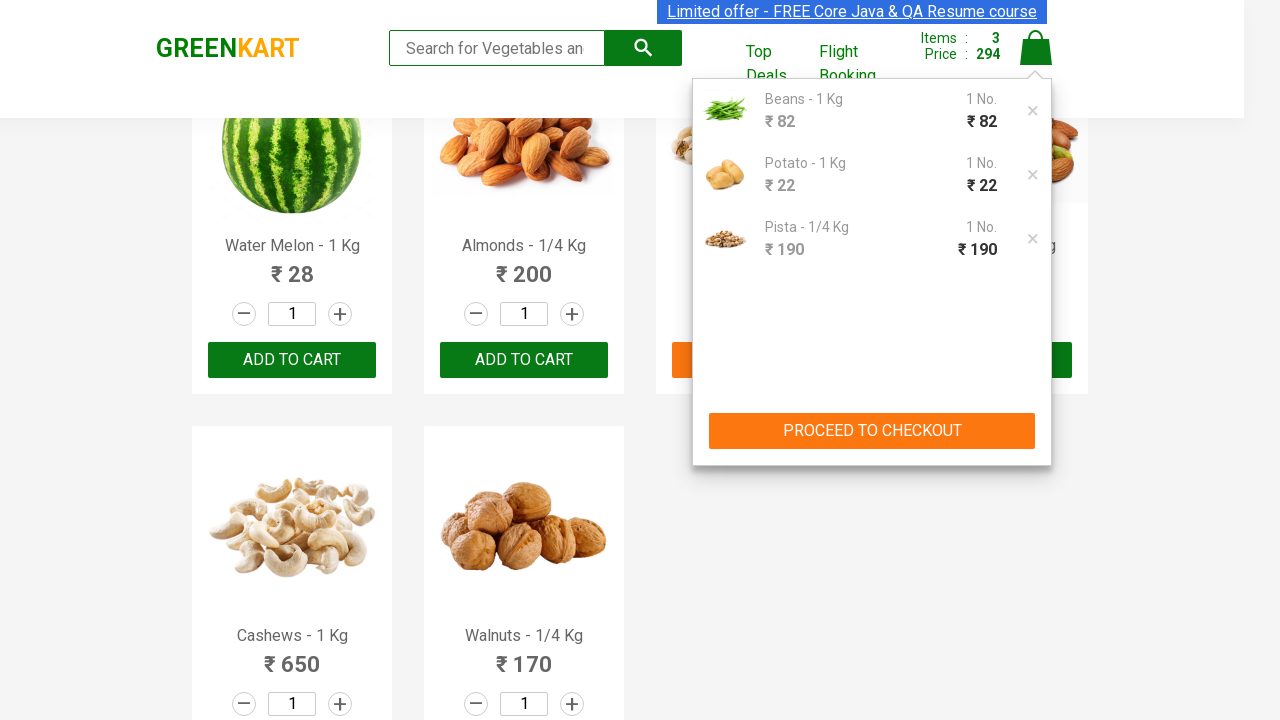

Cart preview loaded with product items visible
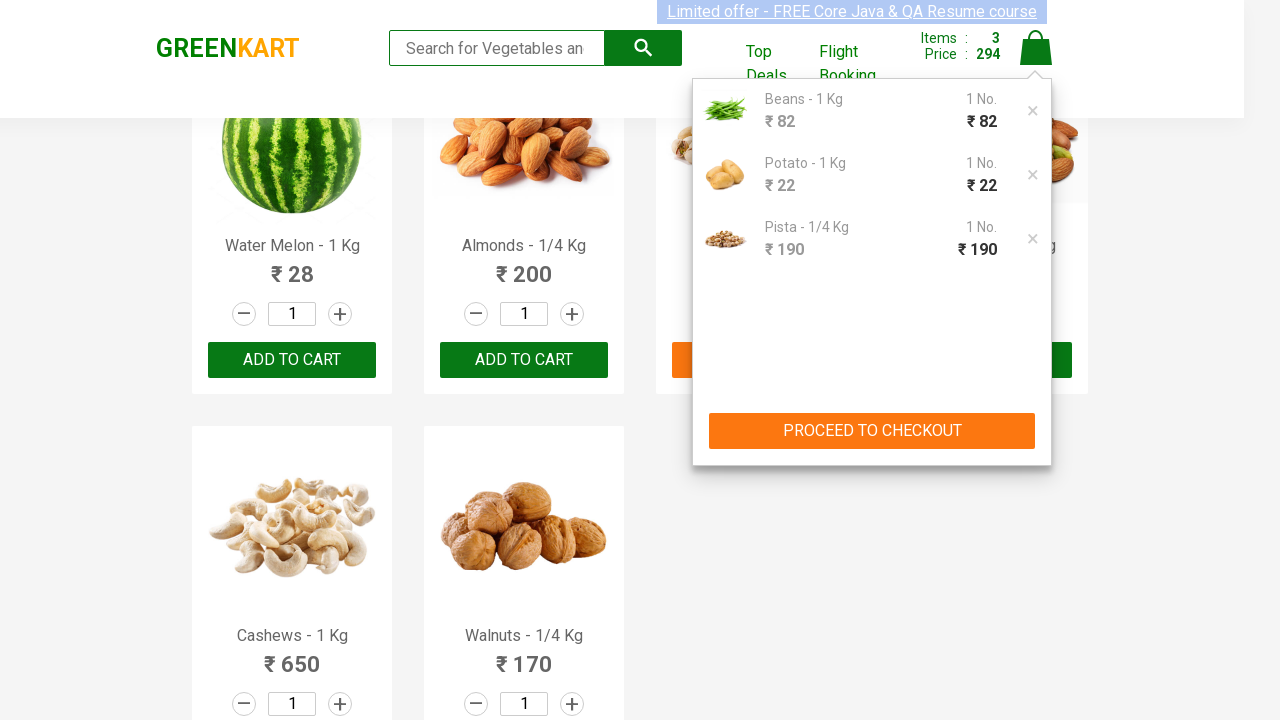

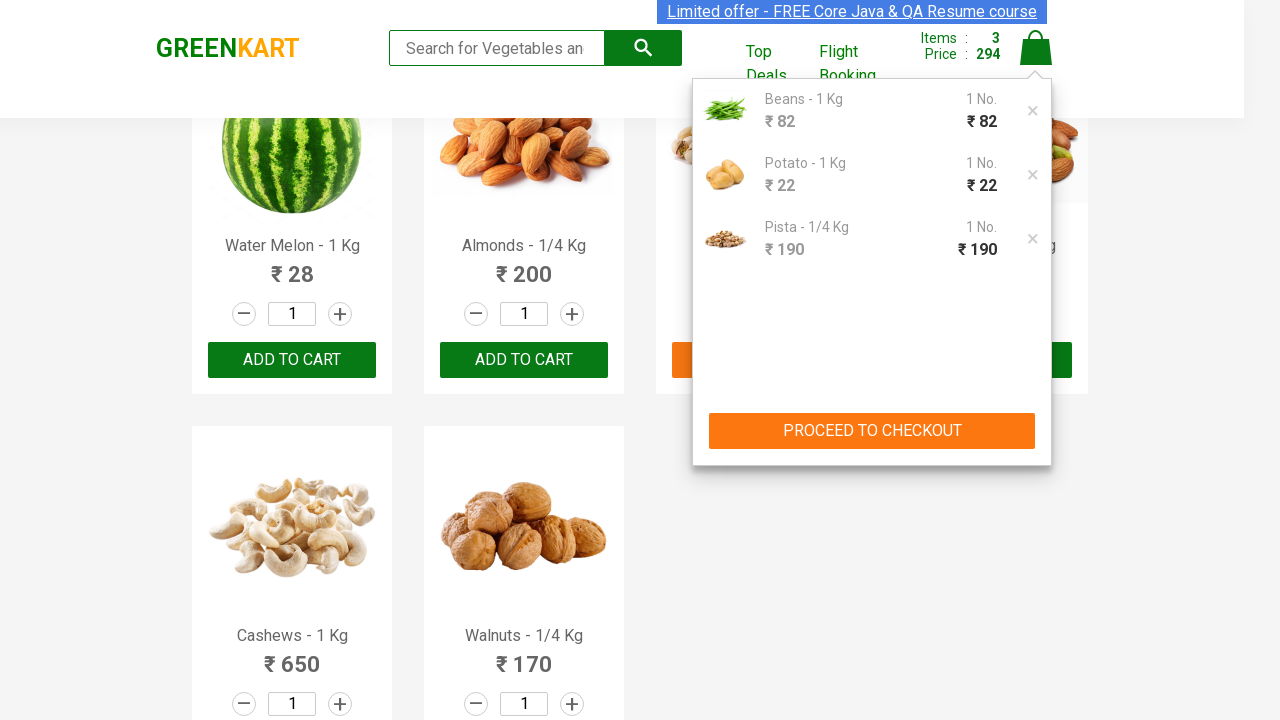